Navigates to the Automation Exercise website and counts various elements including carousel slides, images, and hyperlinks on the page

Starting URL: https://automationexercise.com/

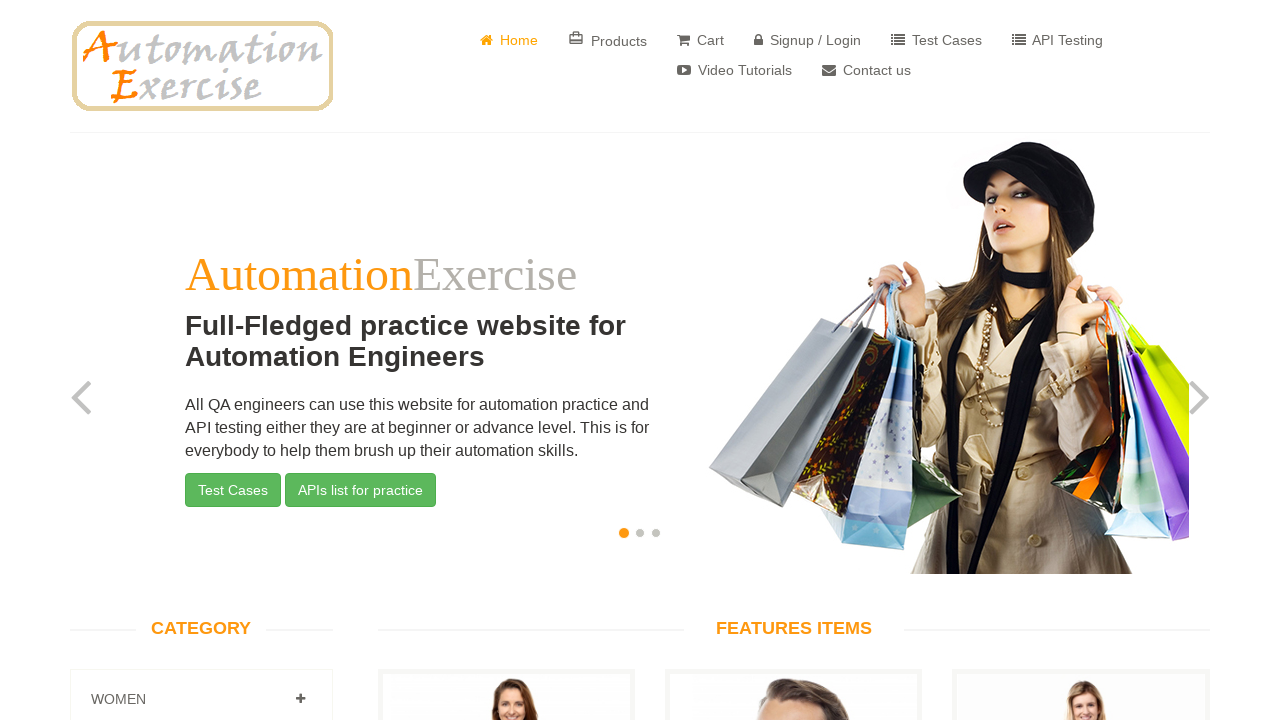

Waited for carousel indicators to load
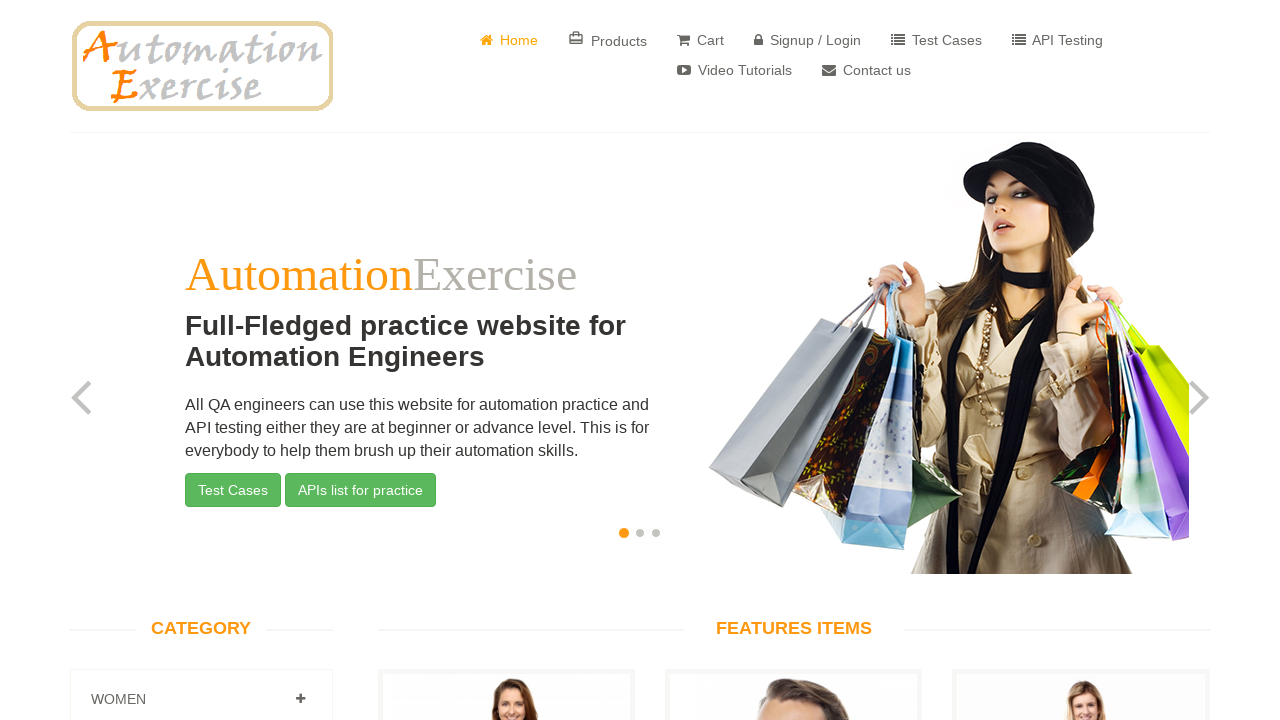

Located carousel indicators element
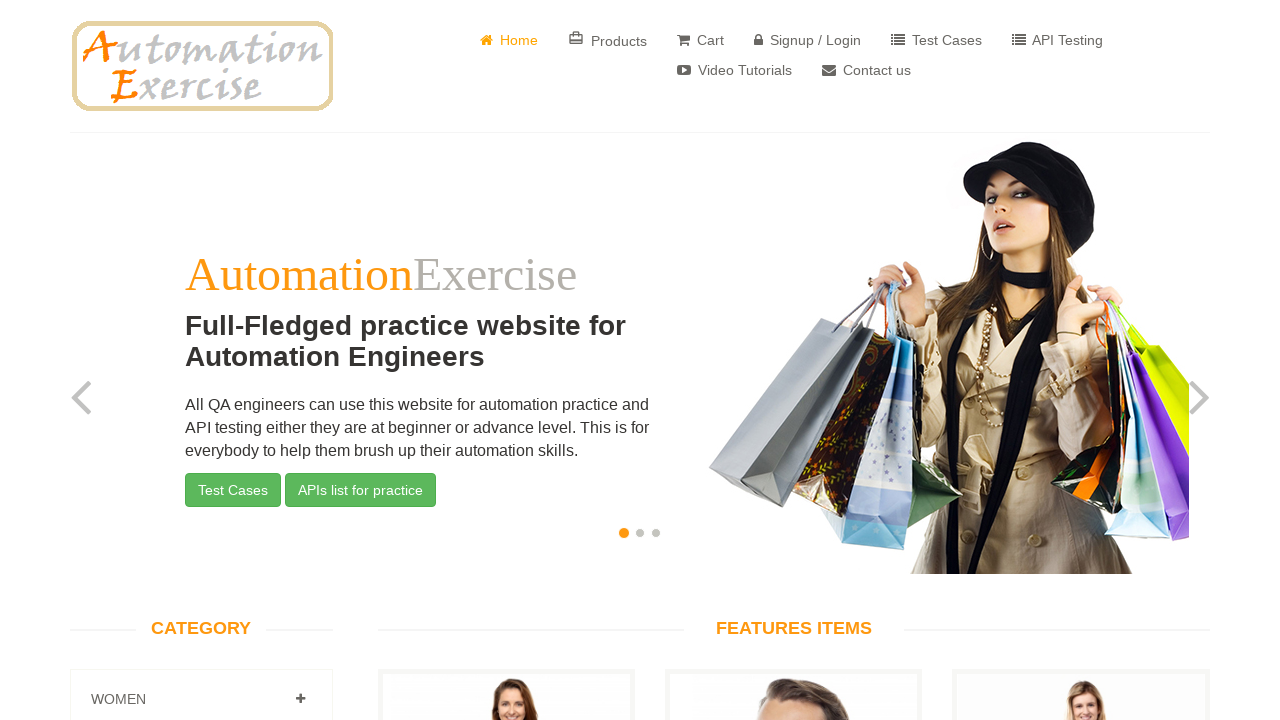

Located carousel slide elements
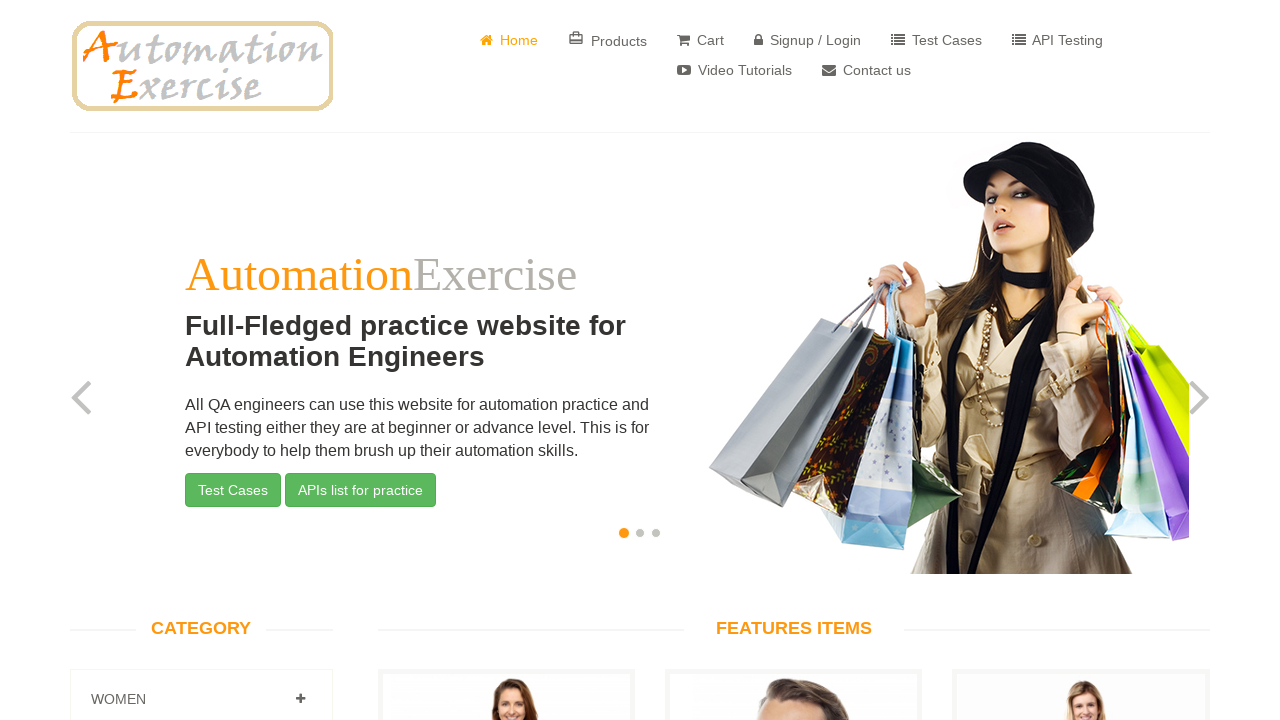

Counted carousel slides: 3 slides found
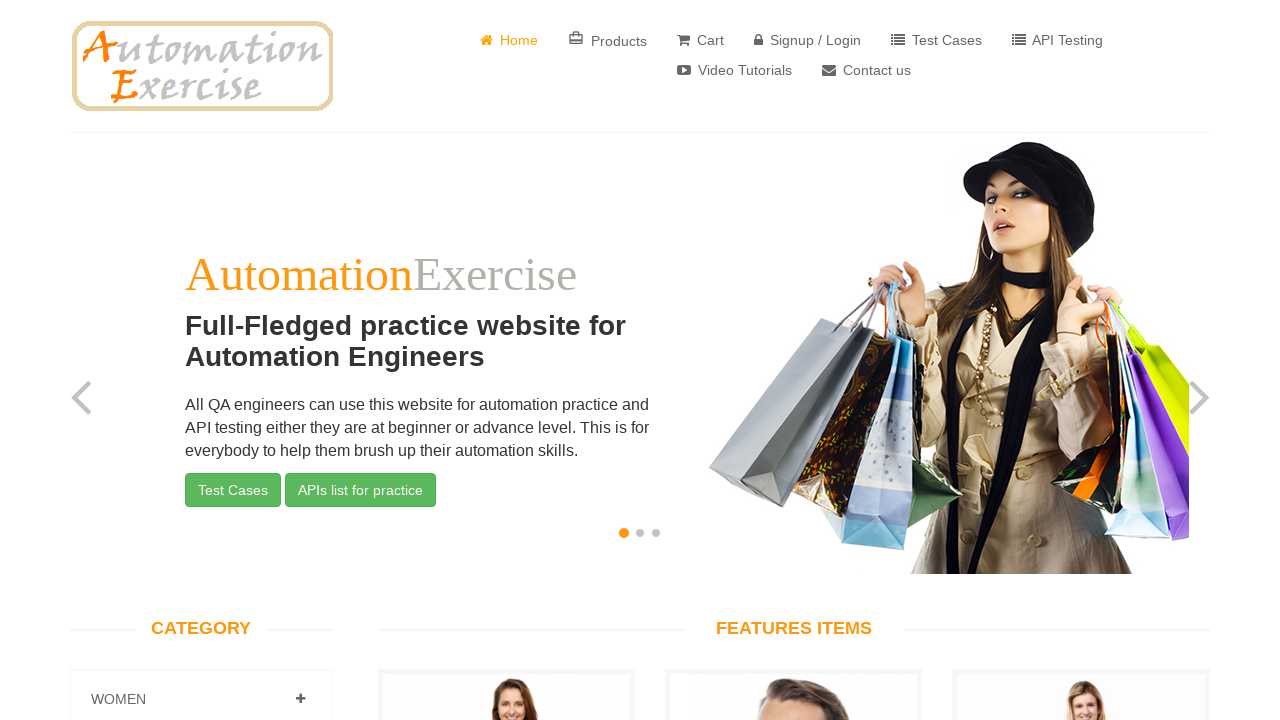

Located all image elements on the page
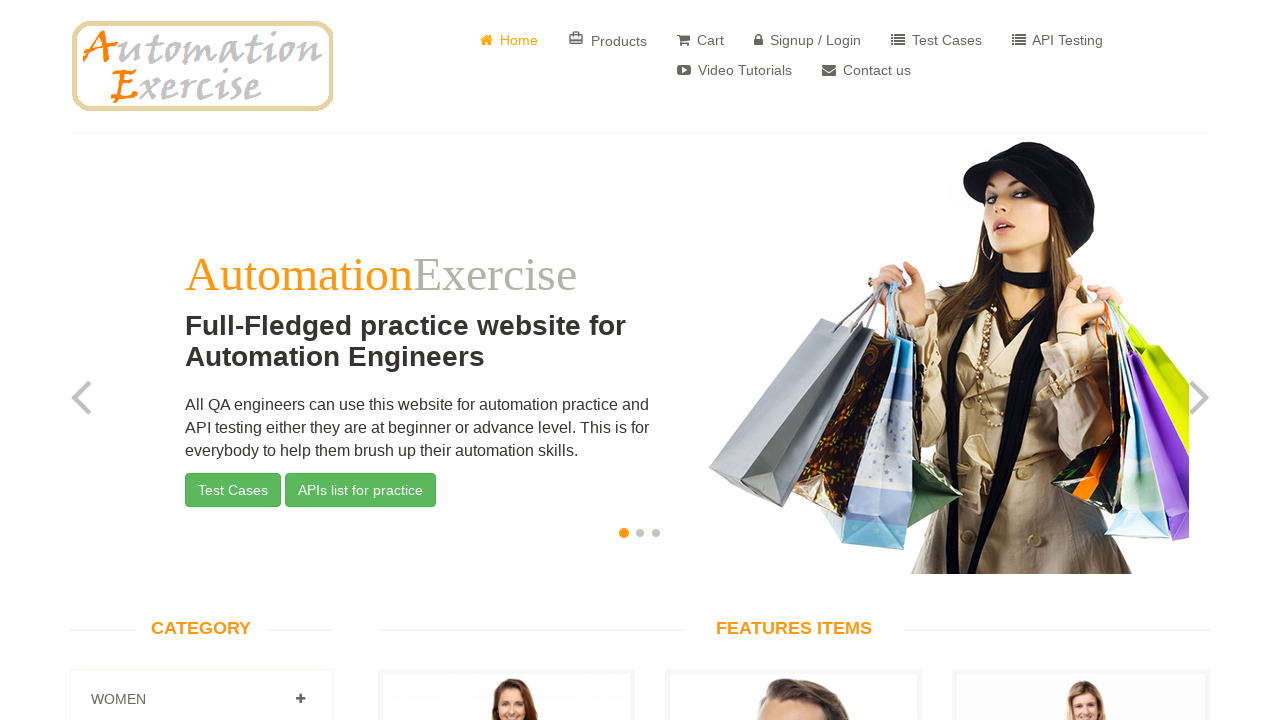

Counted all images: 44 images found
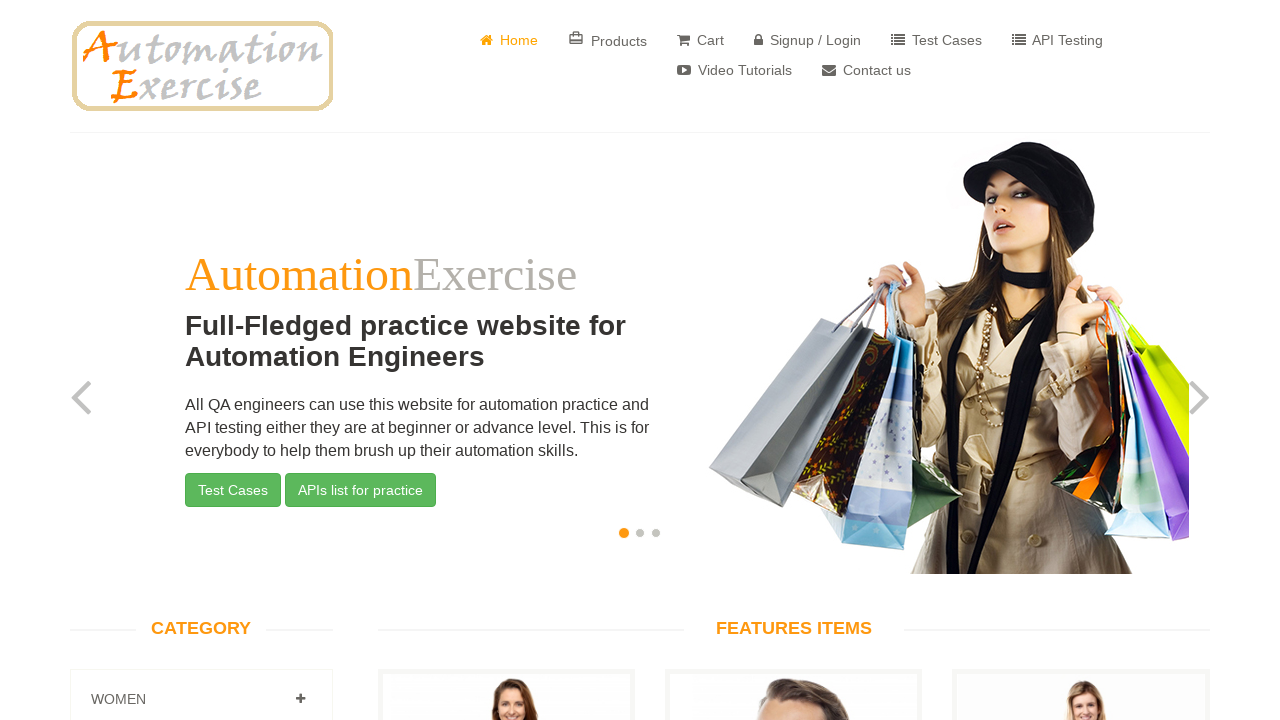

Located all hyperlink elements on the page
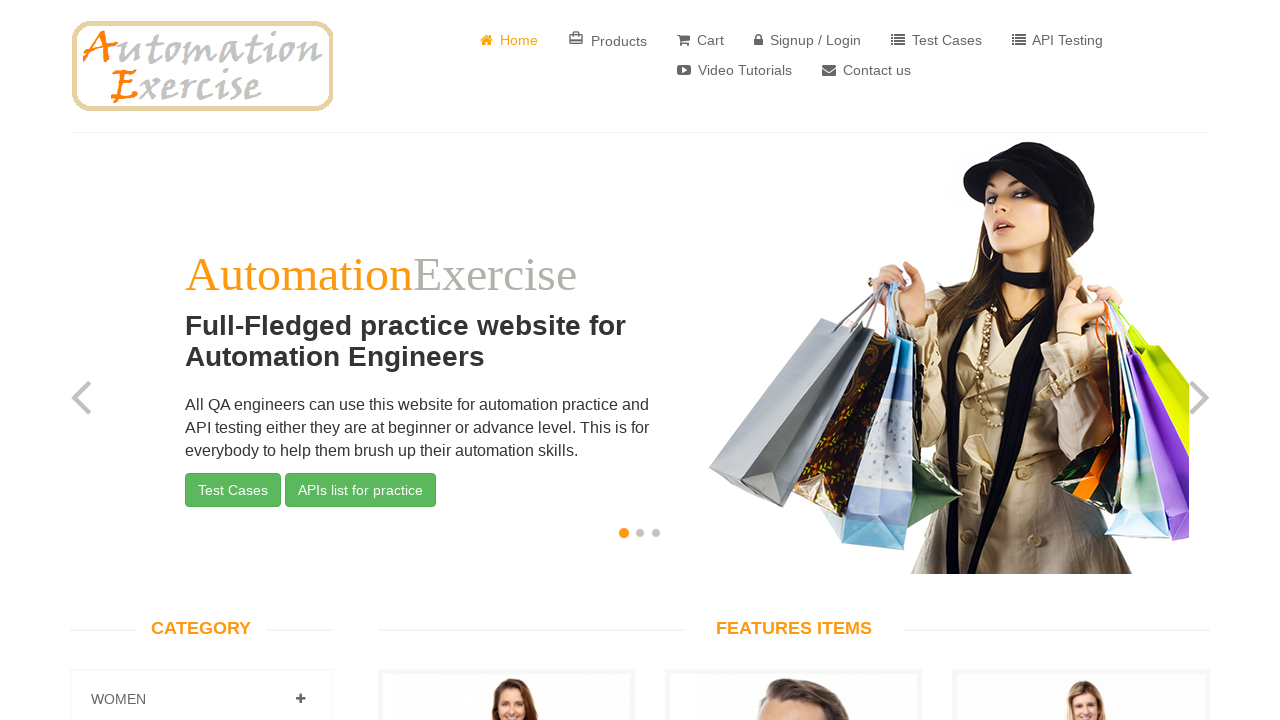

Counted all hyperlinks: 147 links found
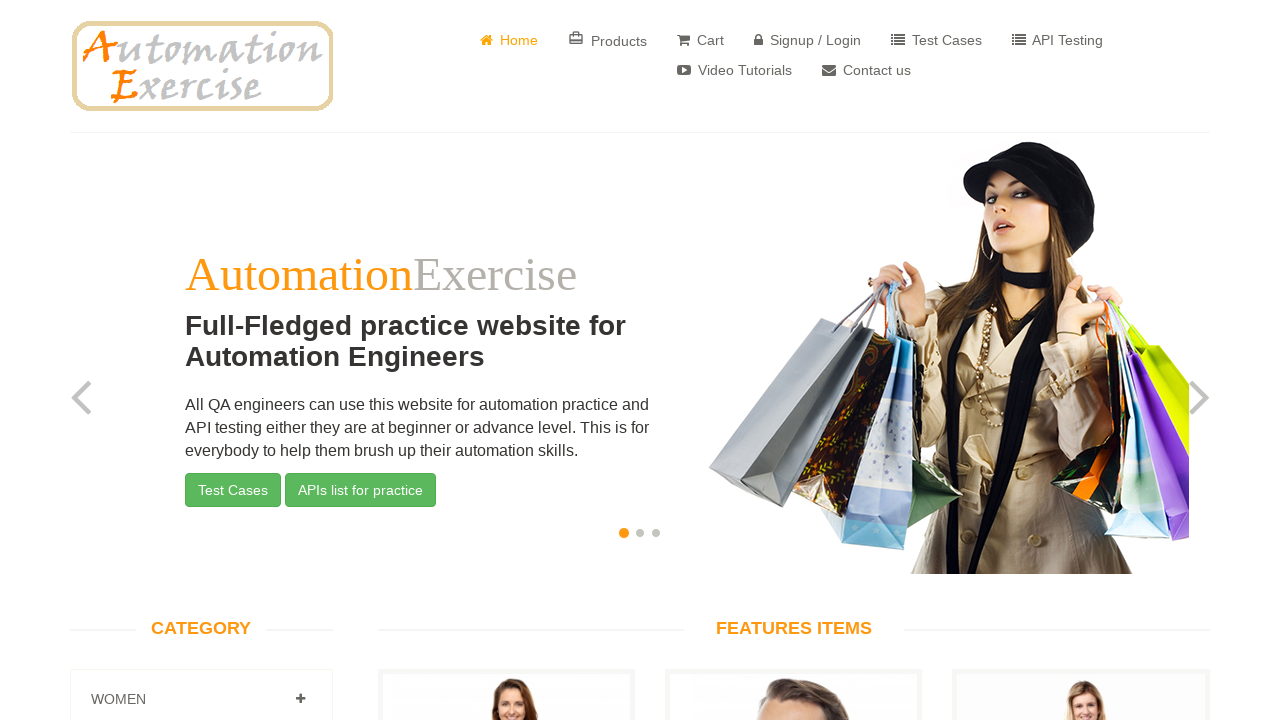

Located non-existent marker elements
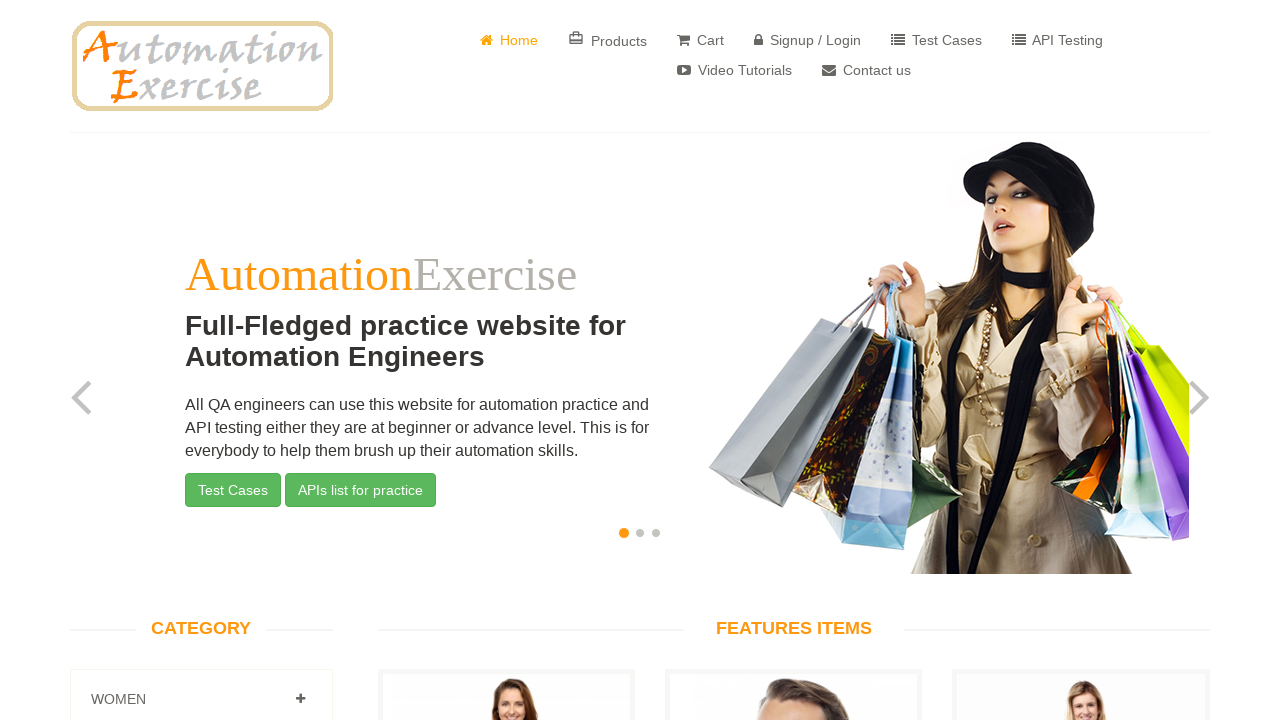

Counted marker elements: 0 markers found (expected 0)
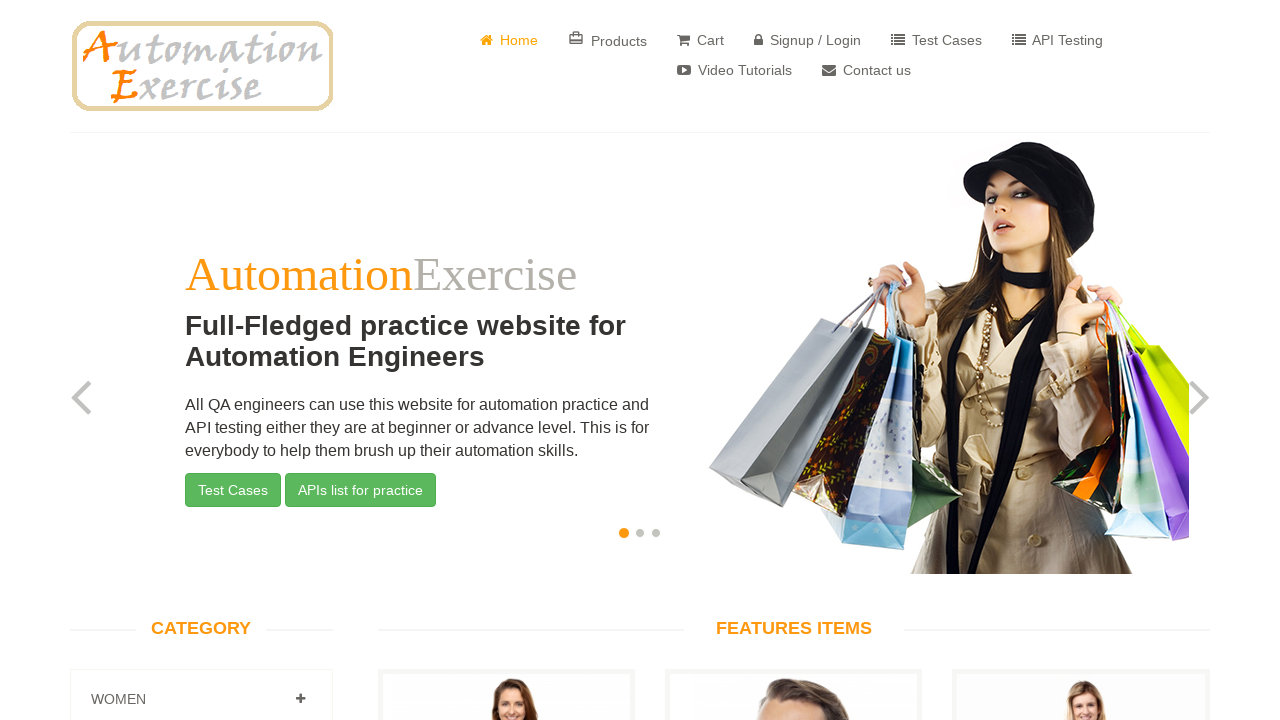

Retrieved first marker element
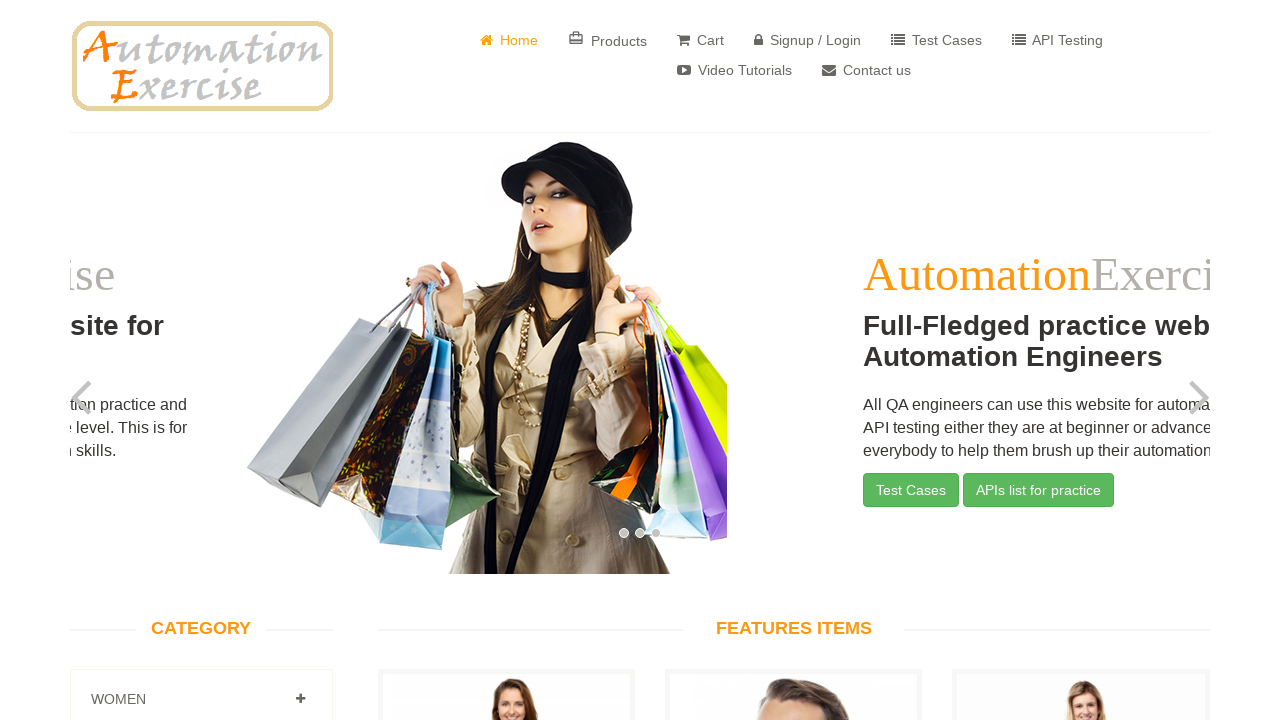

Error finding marker element: Locator.wait_for: Timeout 1000ms exceeded.
Call log:
  - waiting for locator("marker").first to be visible

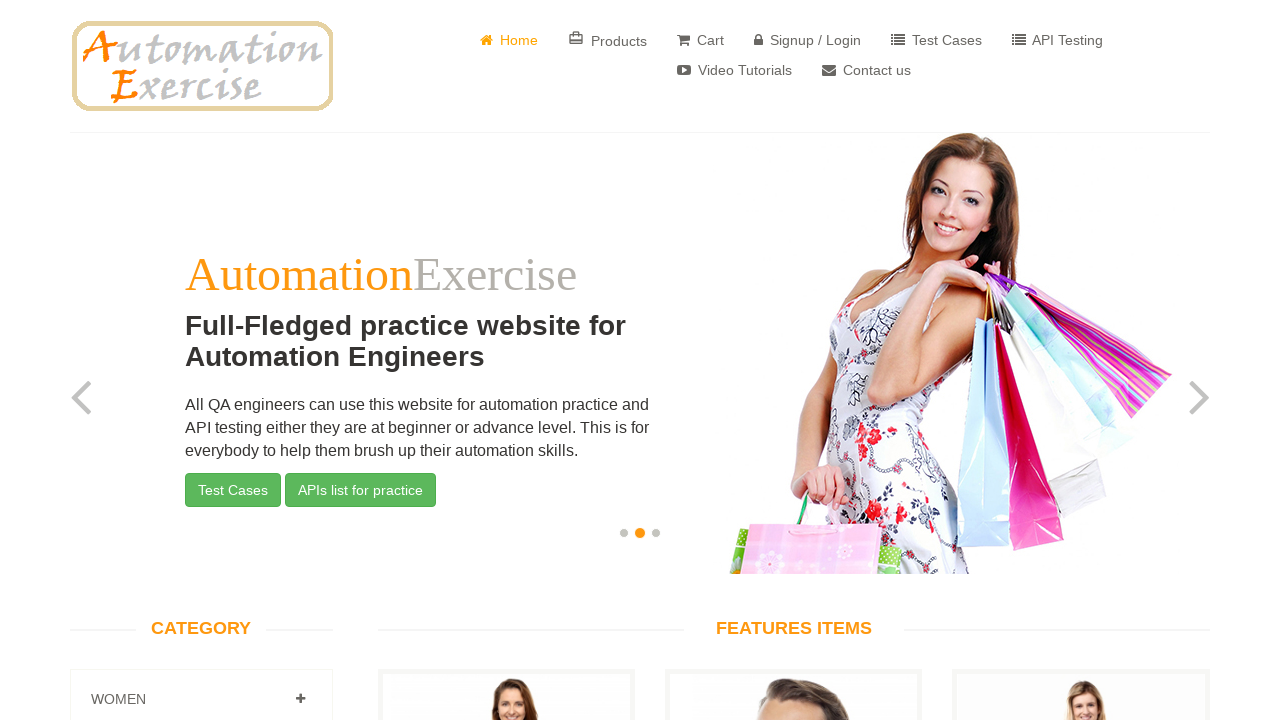

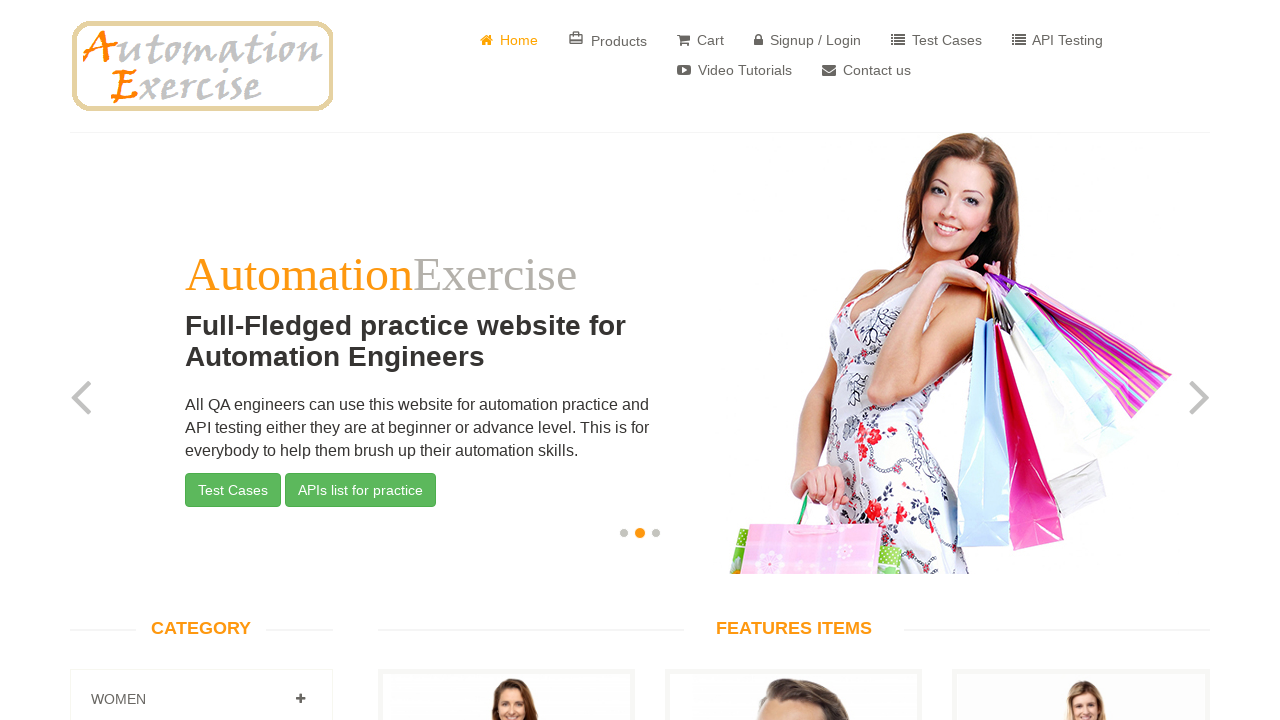